Tests mouse hover functionality on the Delta Dental website by hovering over the "For dentists" menu item and then clicking on "Dentist FAQ" link in the dropdown

Starting URL: https://www.deltadental.com/

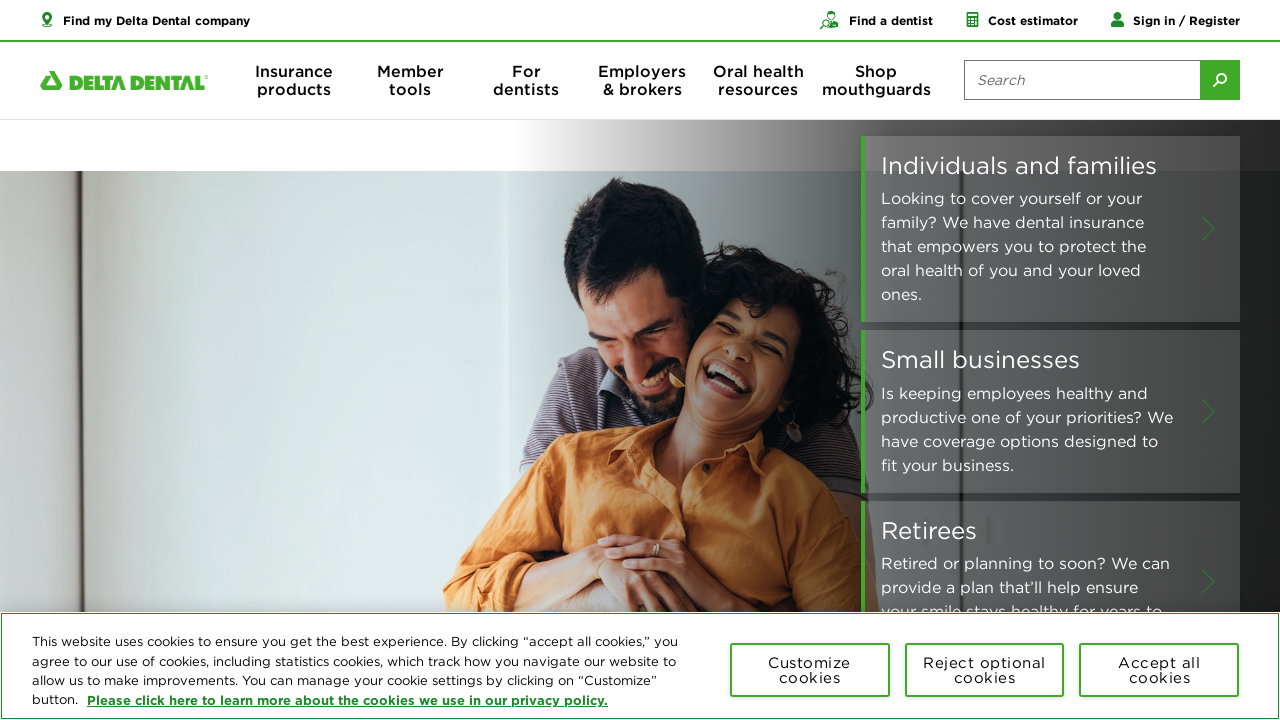

Hovered over 'For dentists' menu item to reveal dropdown at (526, 80) on a:text('For dentists')
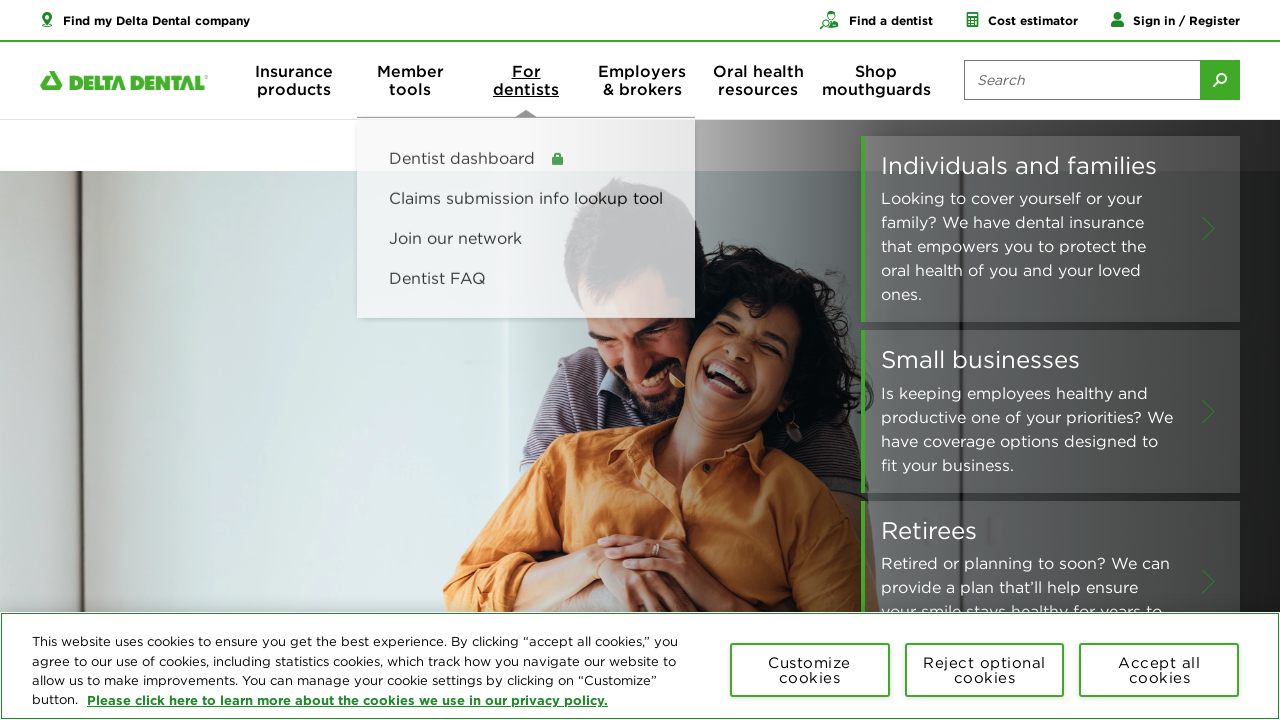

Clicked on 'Dentist FAQ' link in dropdown menu at (438, 276) on a:text('Dentist FAQ')
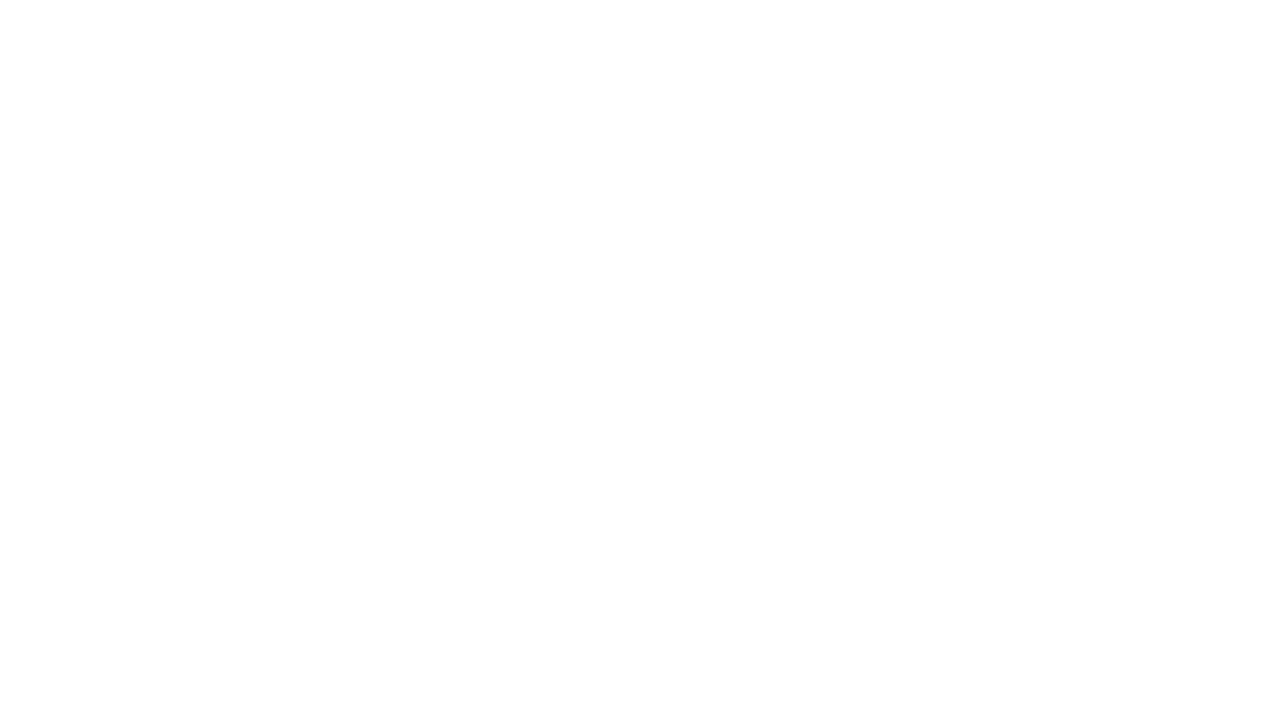

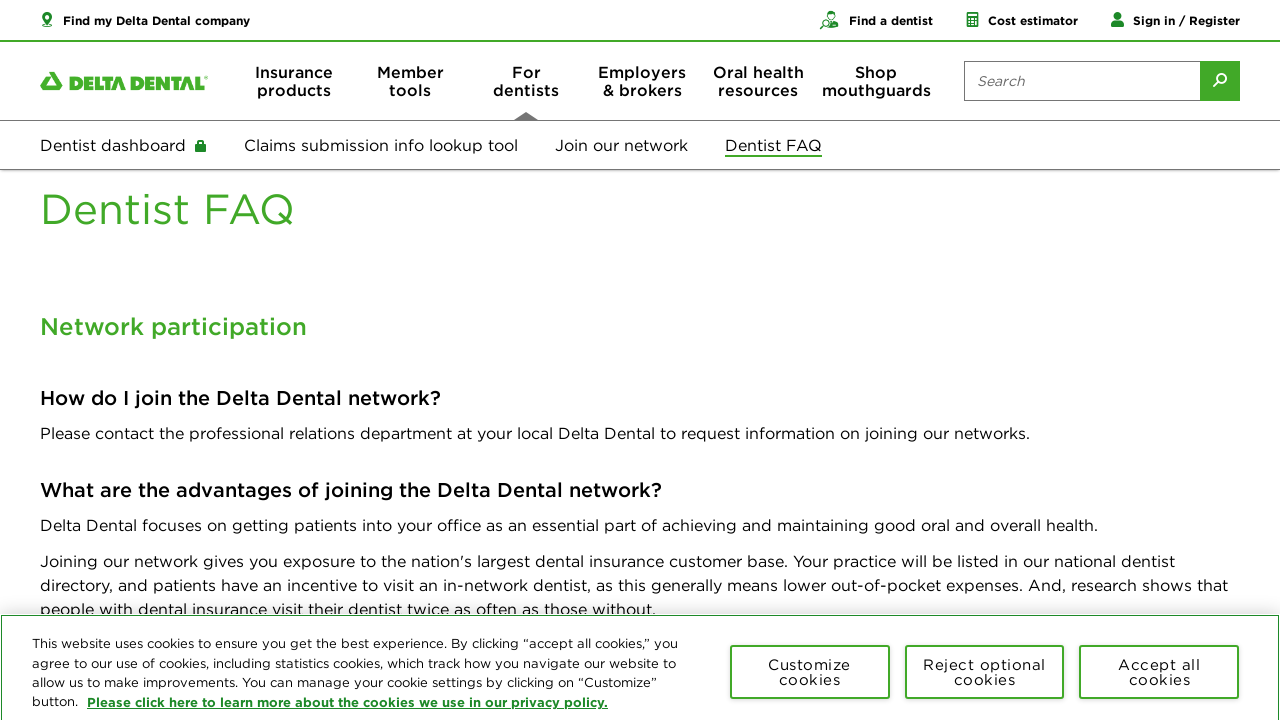